Tests share query dialog - opens it, copies the link, and closes the dialog

Starting URL: https://developer.microsoft.com/en-us/graph/graph-explorer

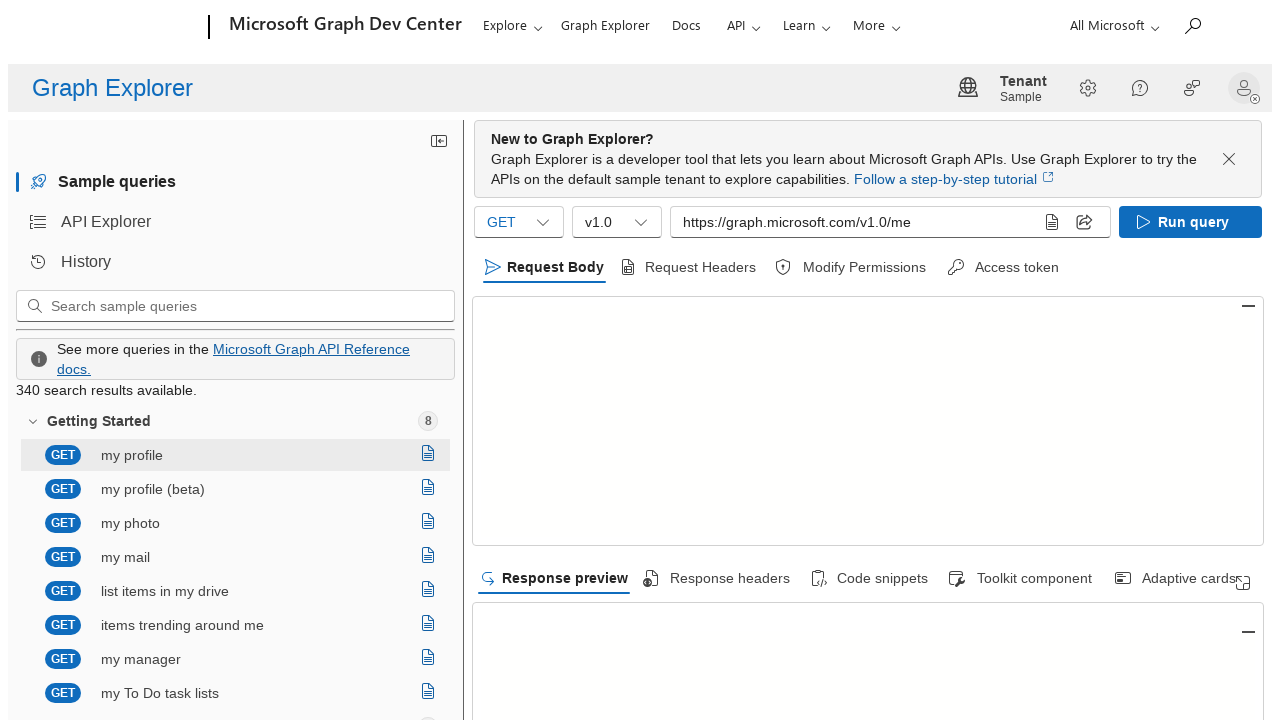

Clicked share query button to open dialog at (1084, 222) on [aria-label="Share query"]
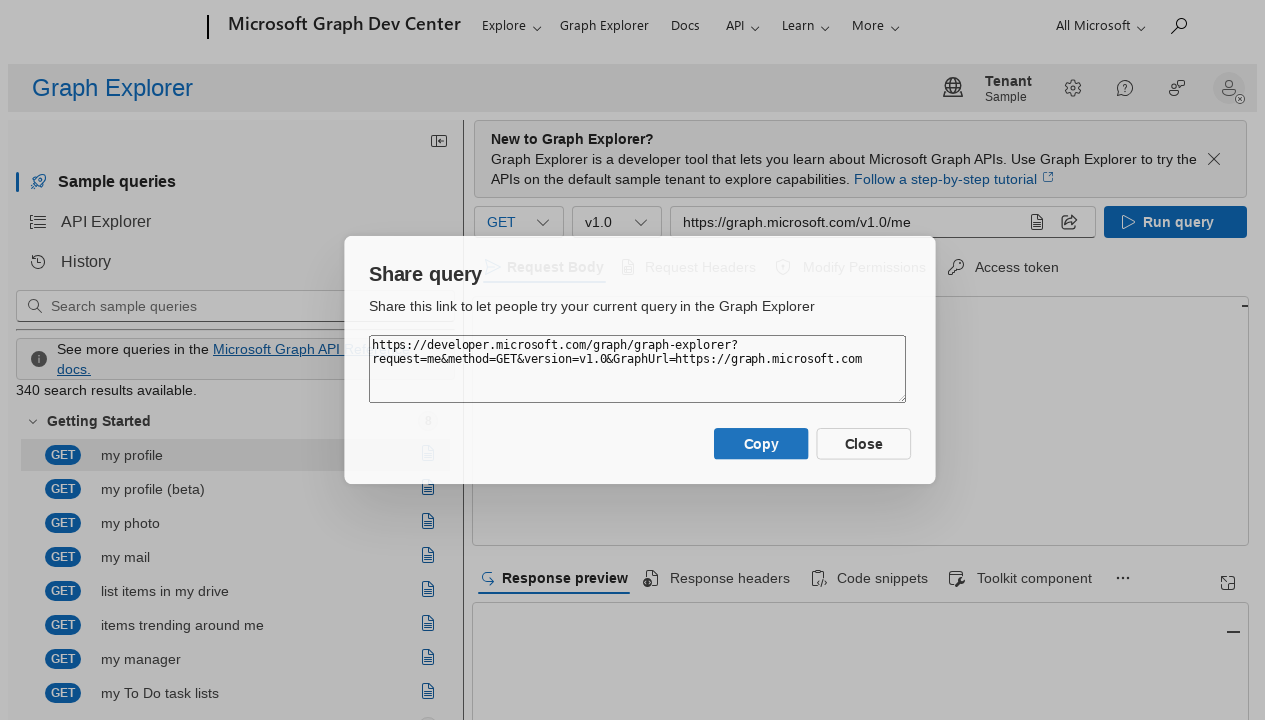

Clicked copy button to copy share link at (763, 445) on button:has-text("Copy")
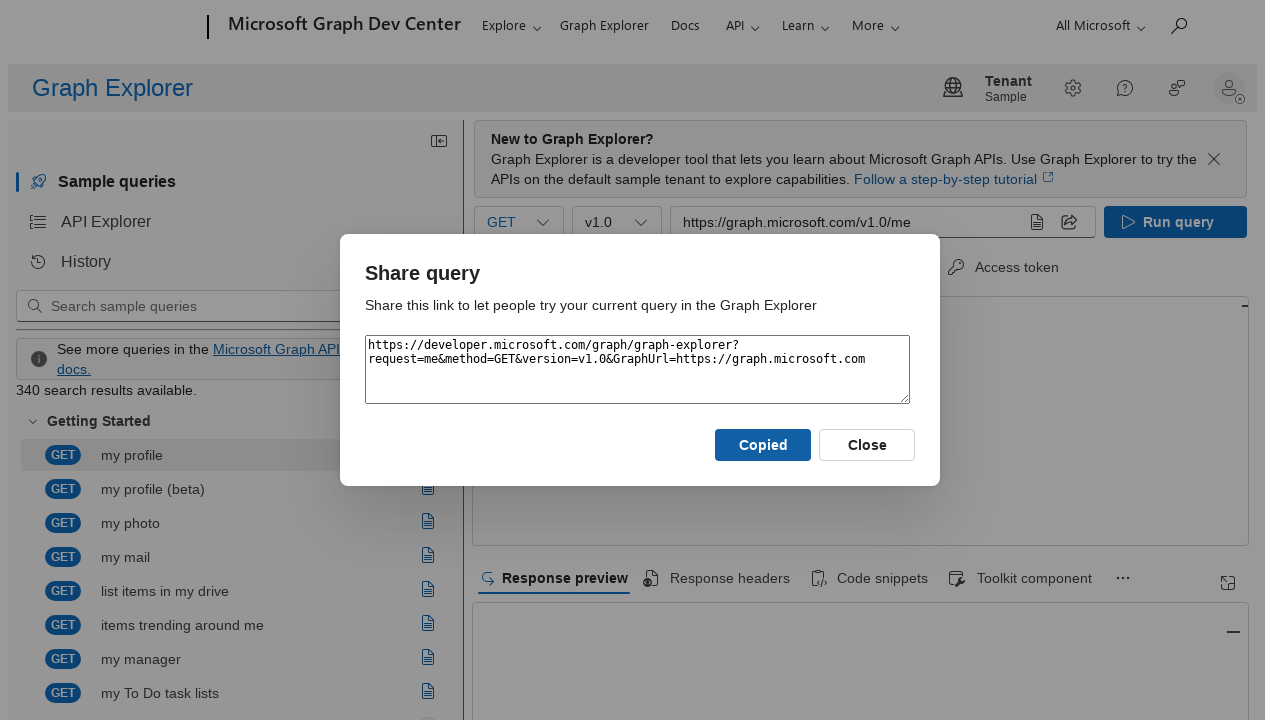

Clicked close button to dismiss share dialog at (867, 445) on button:has-text("Close")
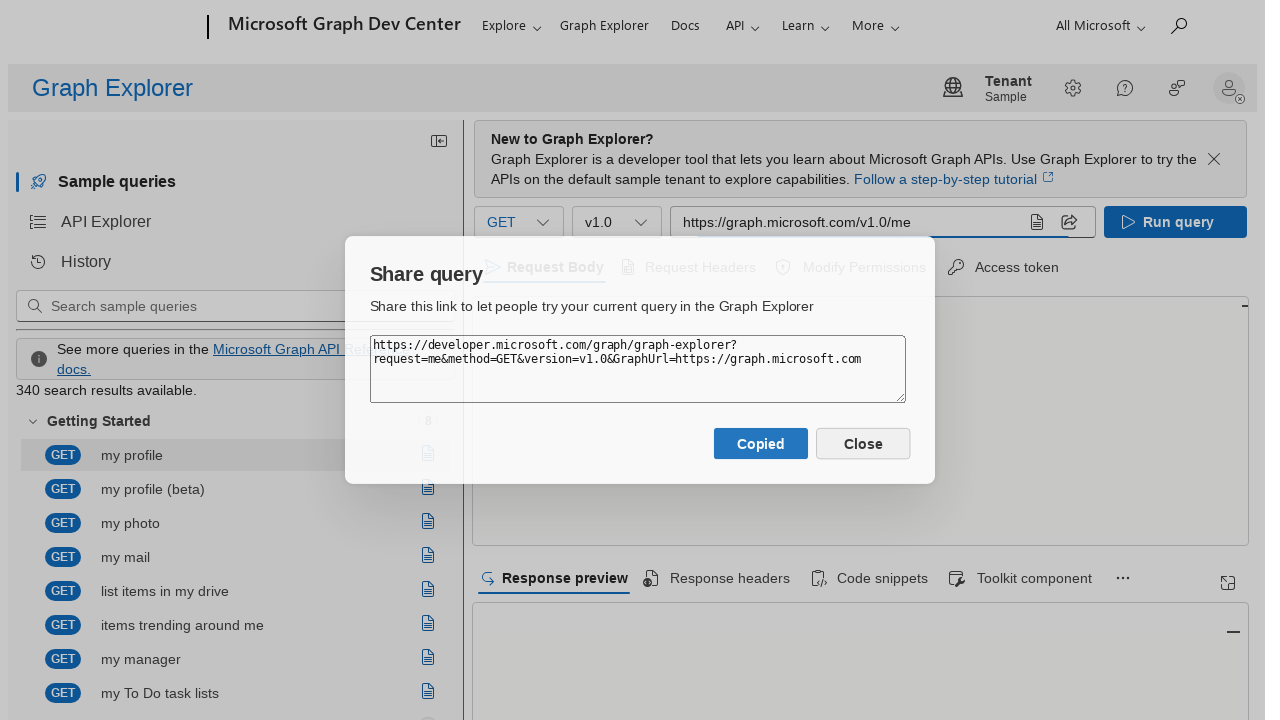

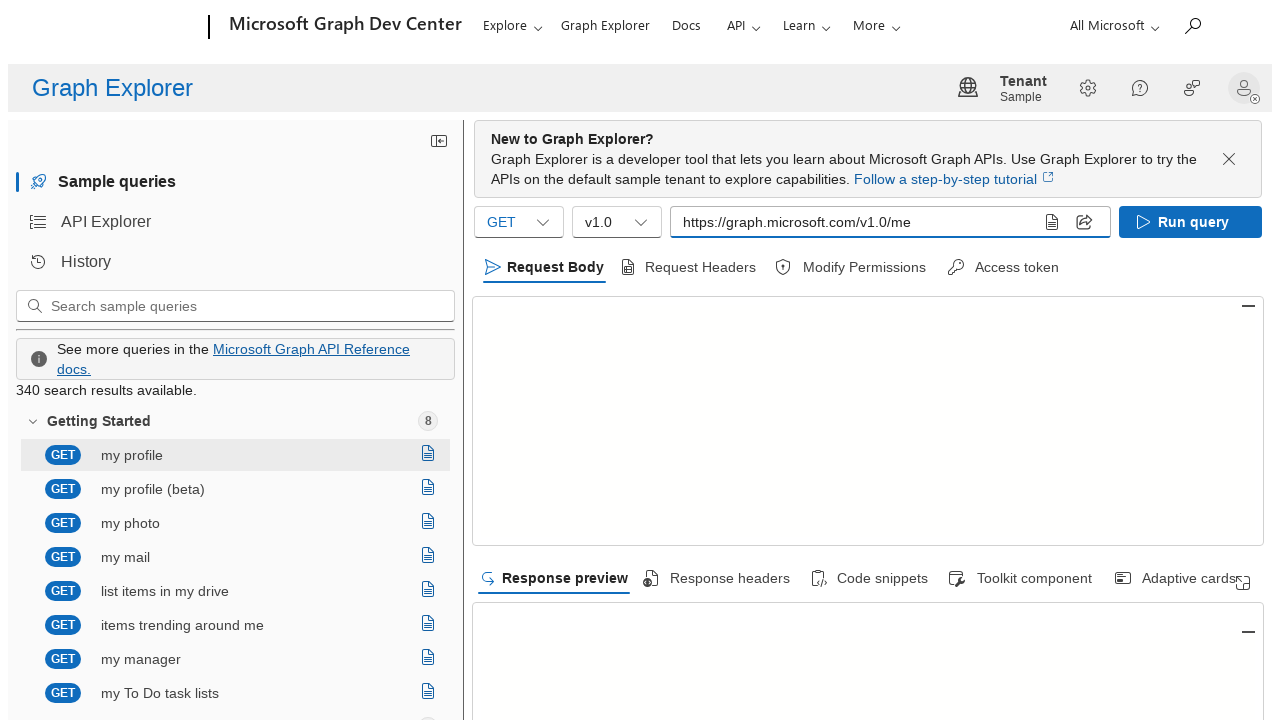